Tests registration form validation with an invalid email format and verifies appropriate error messages are shown

Starting URL: https://alada.vn/tai-khoan/dang-ky.html

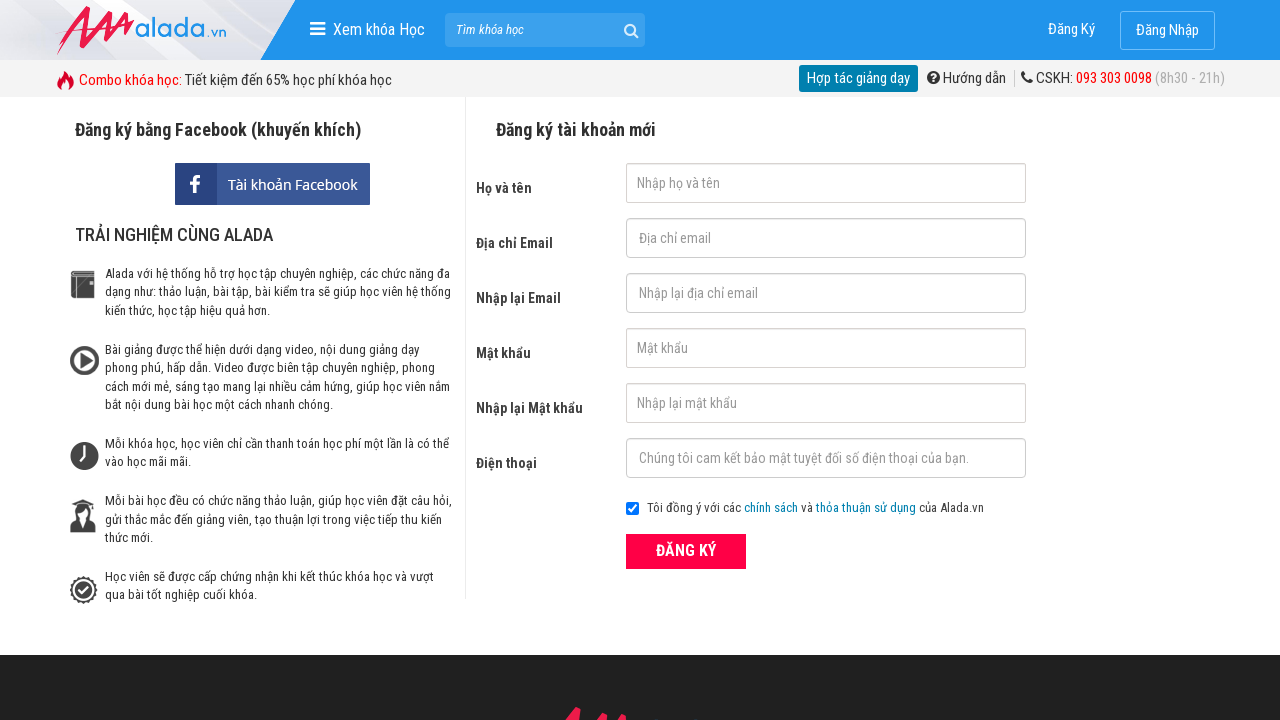

Filled first name field with 'nguyen van test' on #txtFirstname
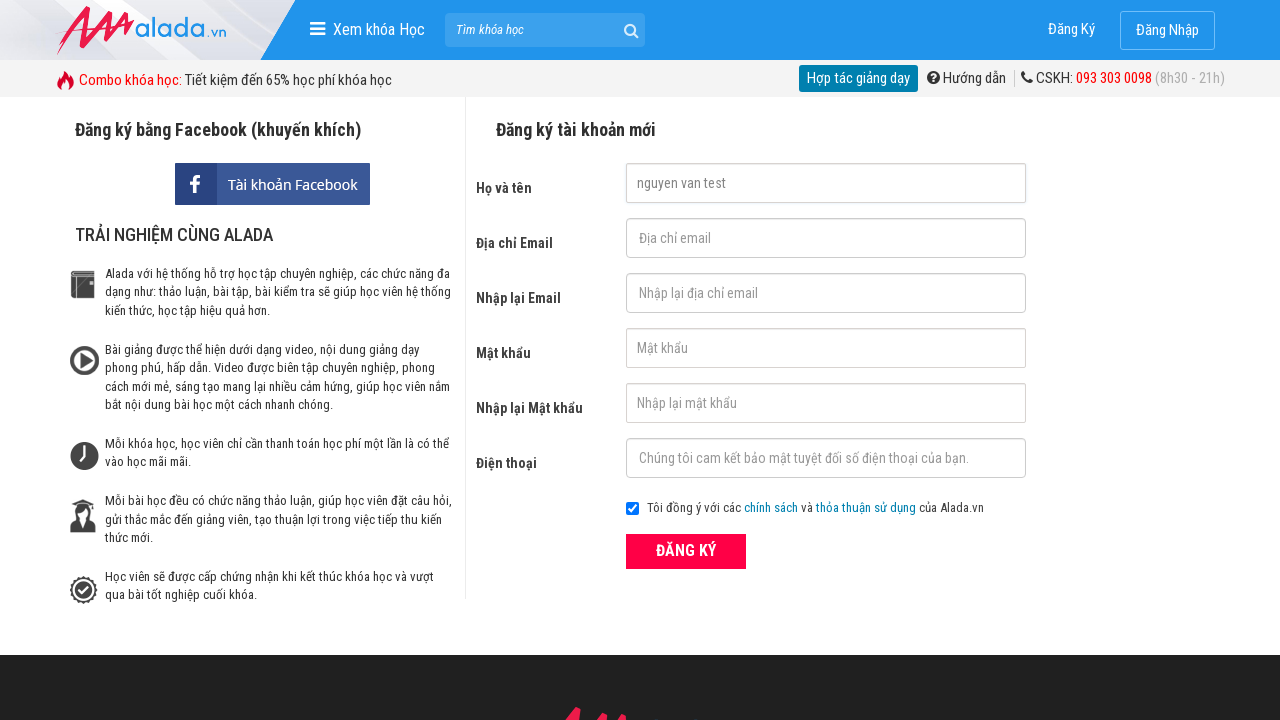

Filled email field with invalid format 'invalid_email@.com' on #txtEmail
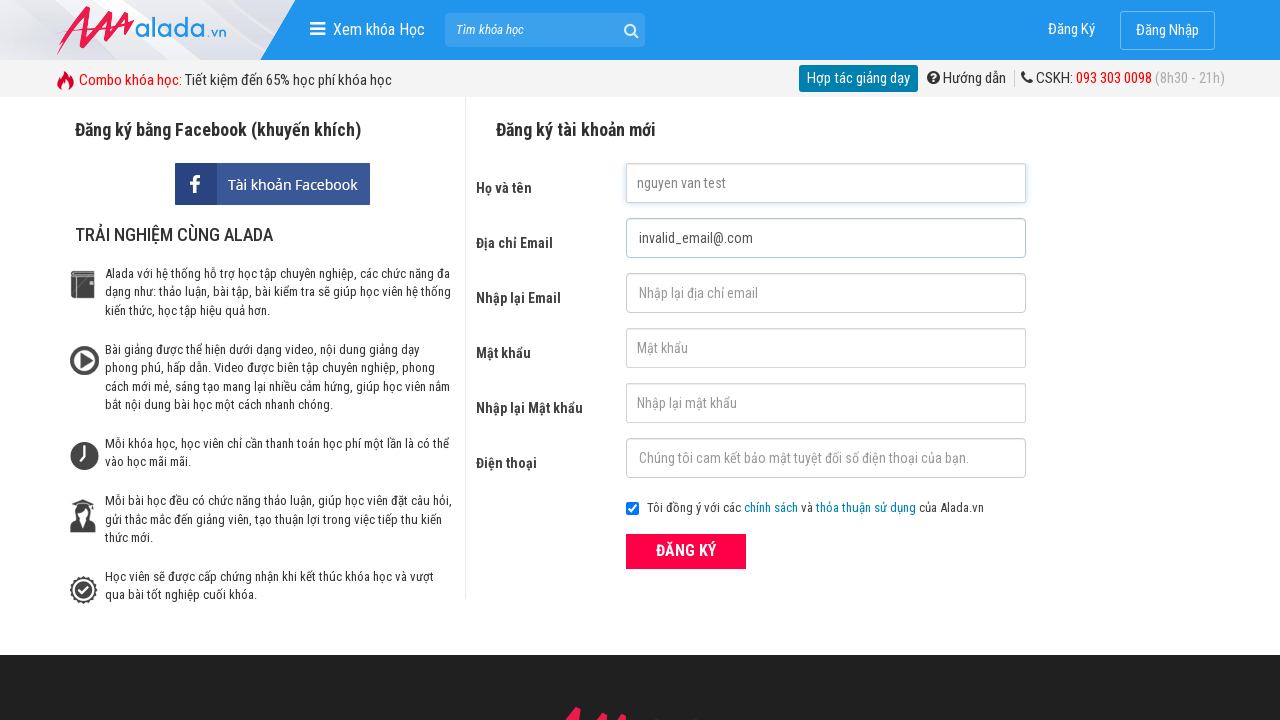

Filled confirm email field with invalid format 'invalid_email@.com' on #txtCEmail
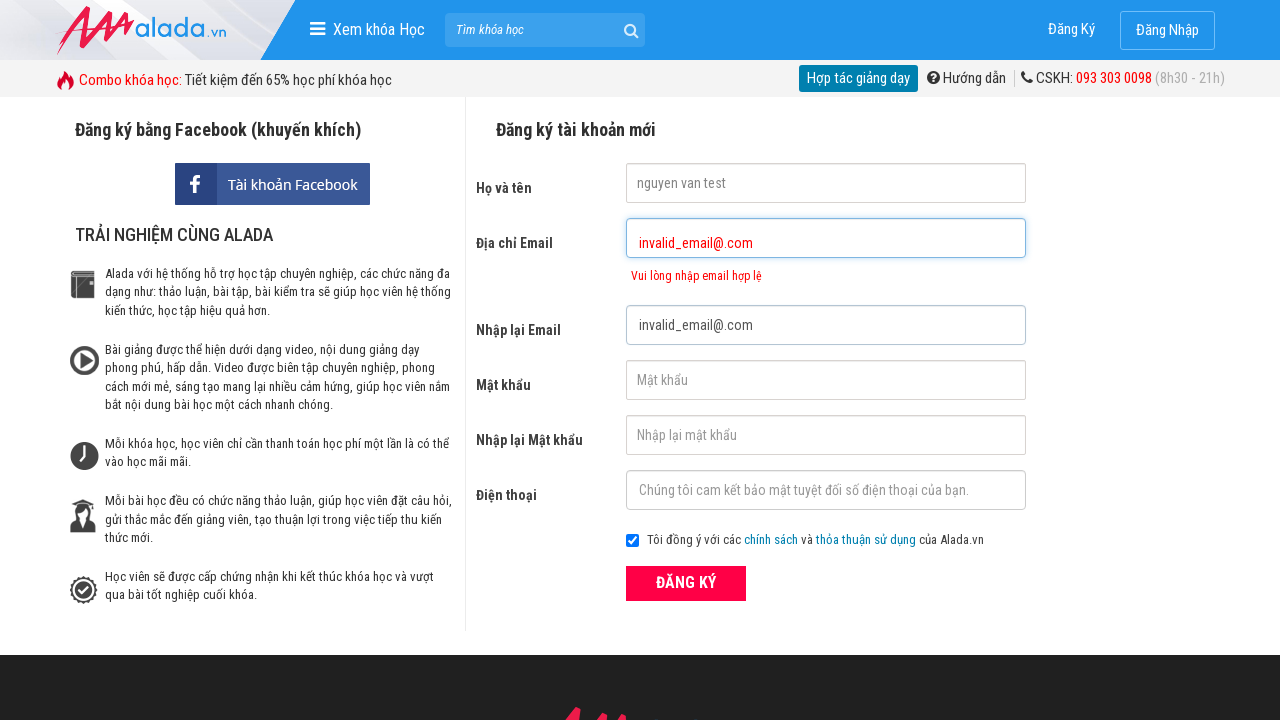

Filled password field with '010101' on #txtPassword
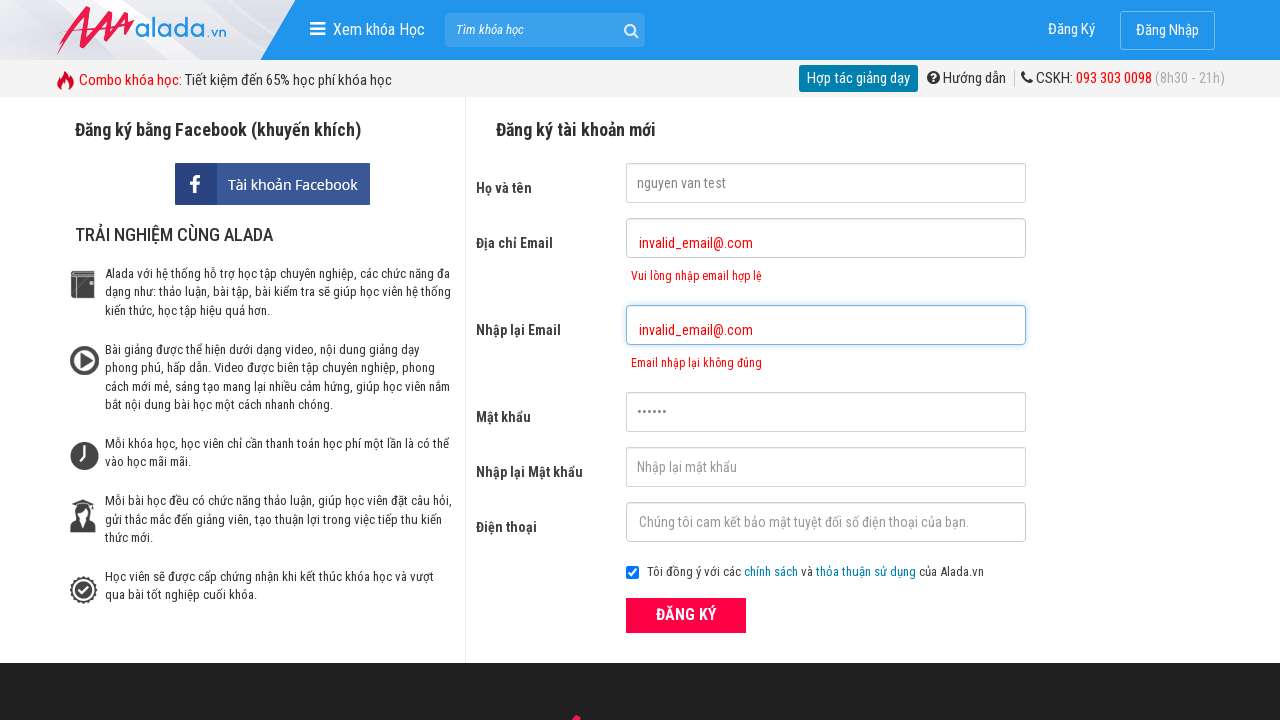

Filled confirm password field with '010101' on #txtCPassword
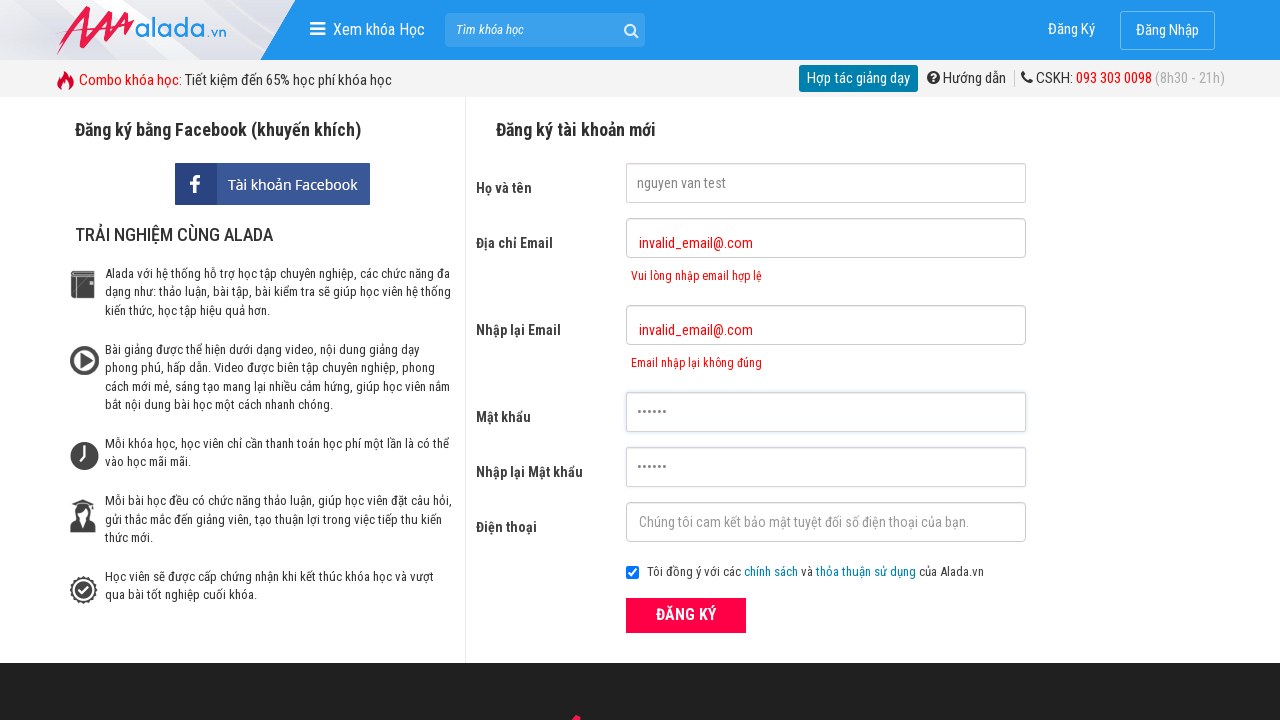

Filled phone field with '0123456789' on #txtPhone
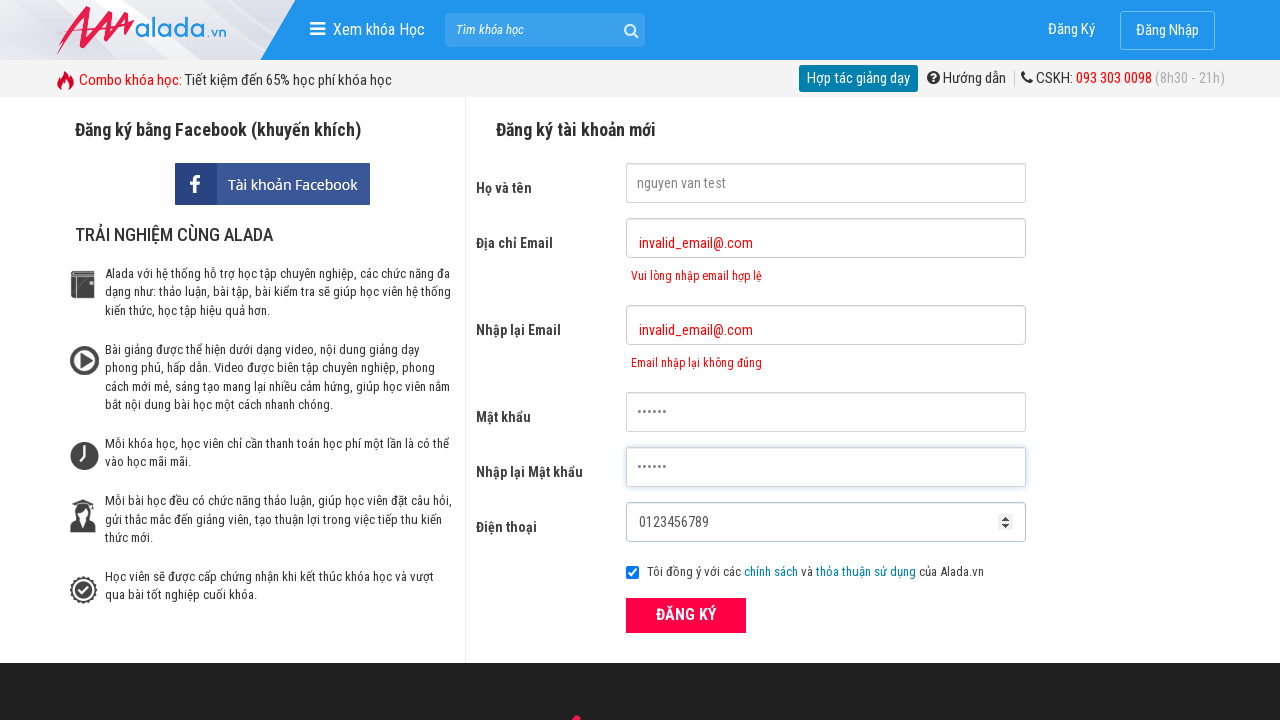

Clicked ĐĂNG KÝ (Register) button at (686, 615) on xpath=//form[@id='frmLogin']//button[text()='ĐĂNG KÝ']
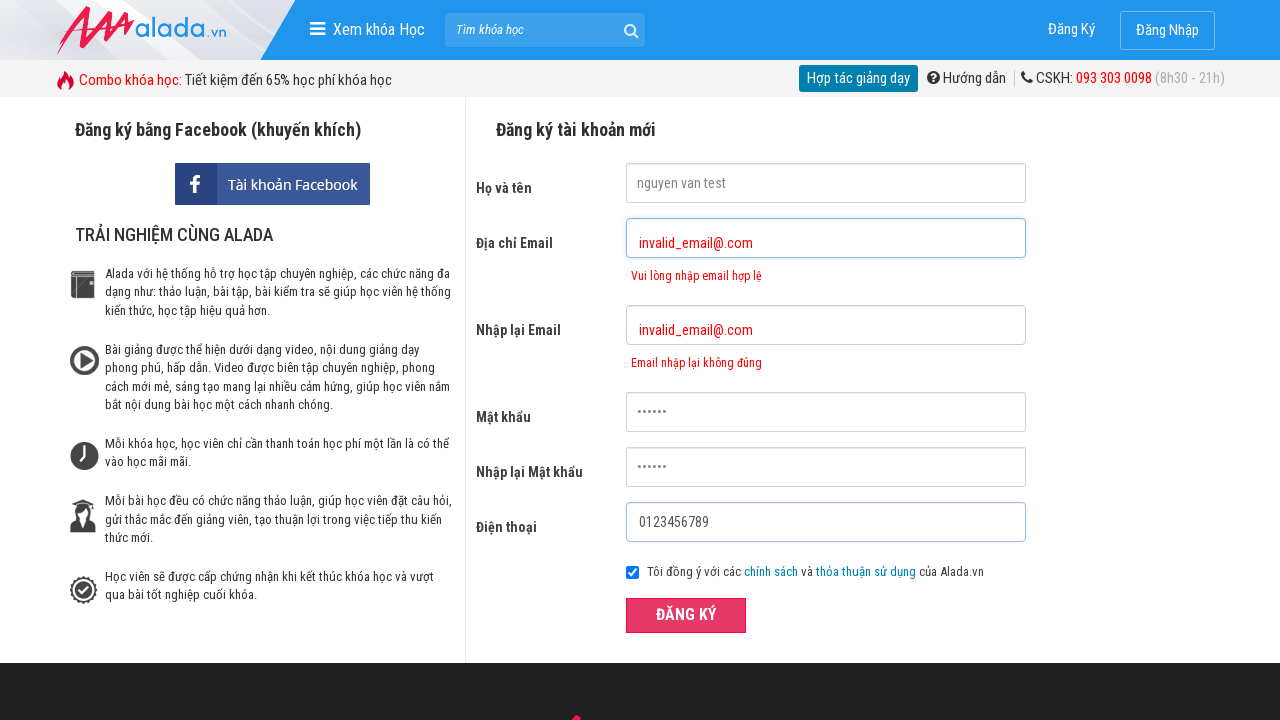

Email error message appeared
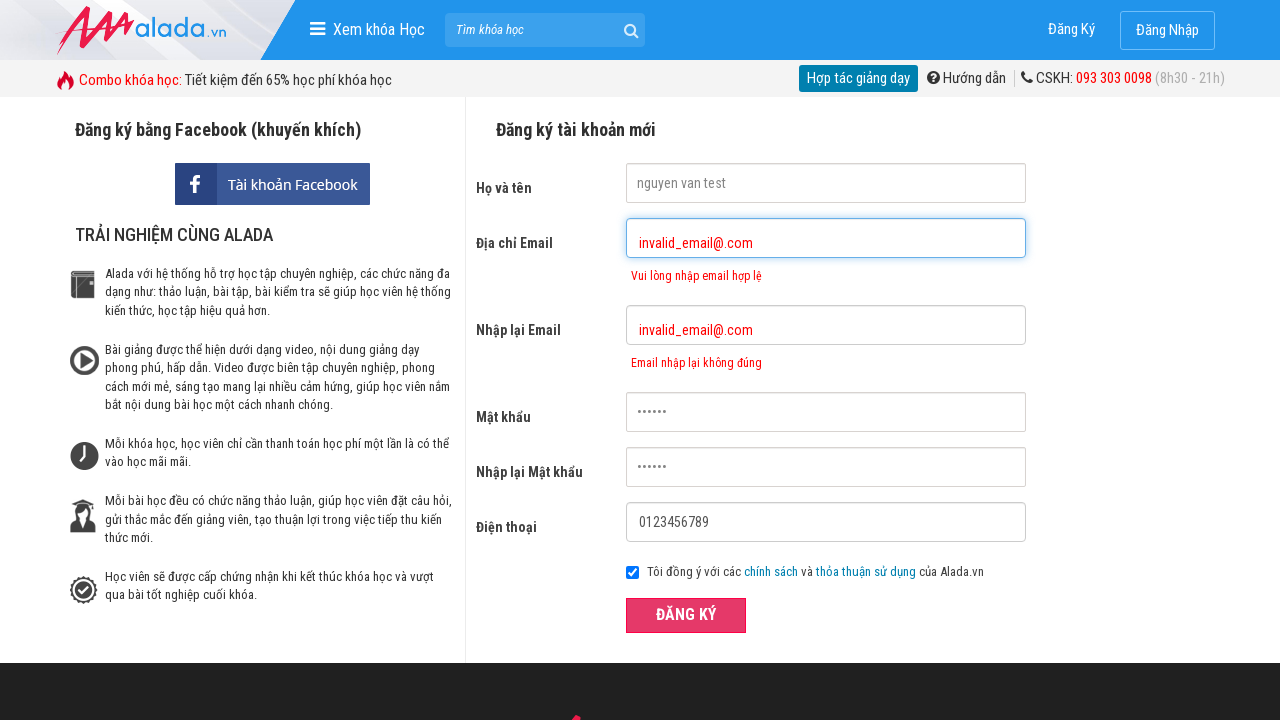

Confirm email error message appeared
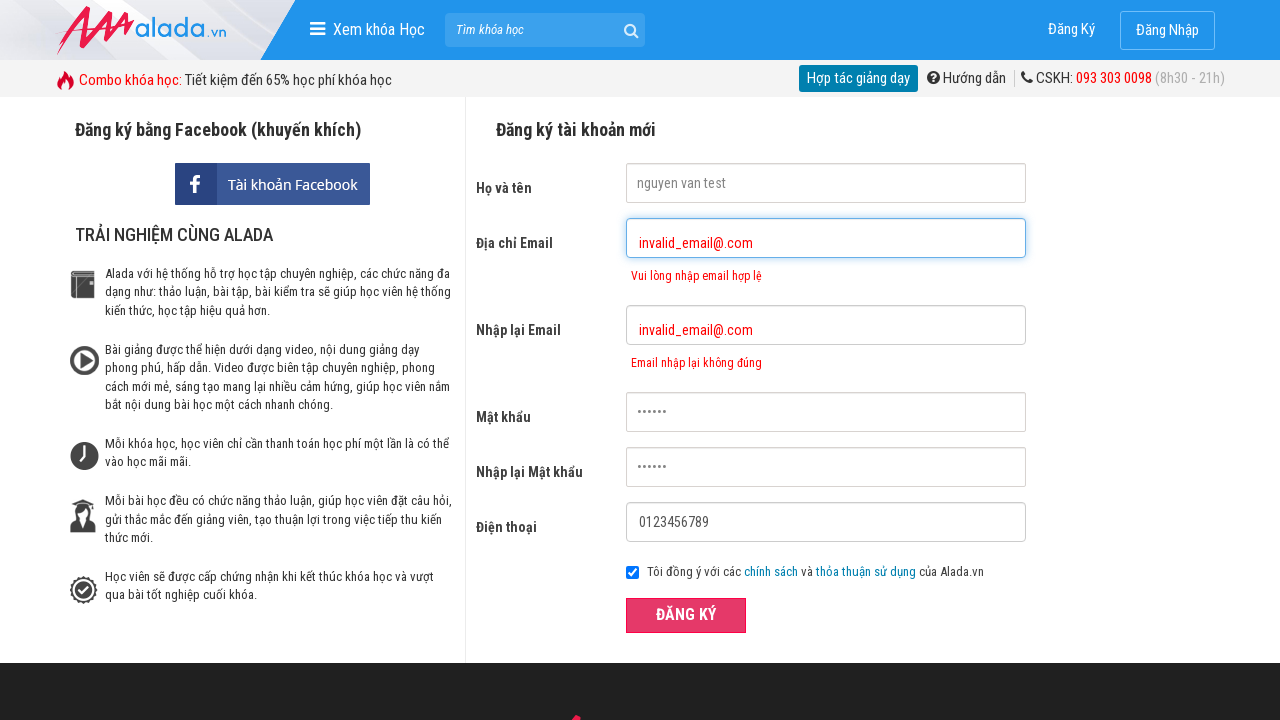

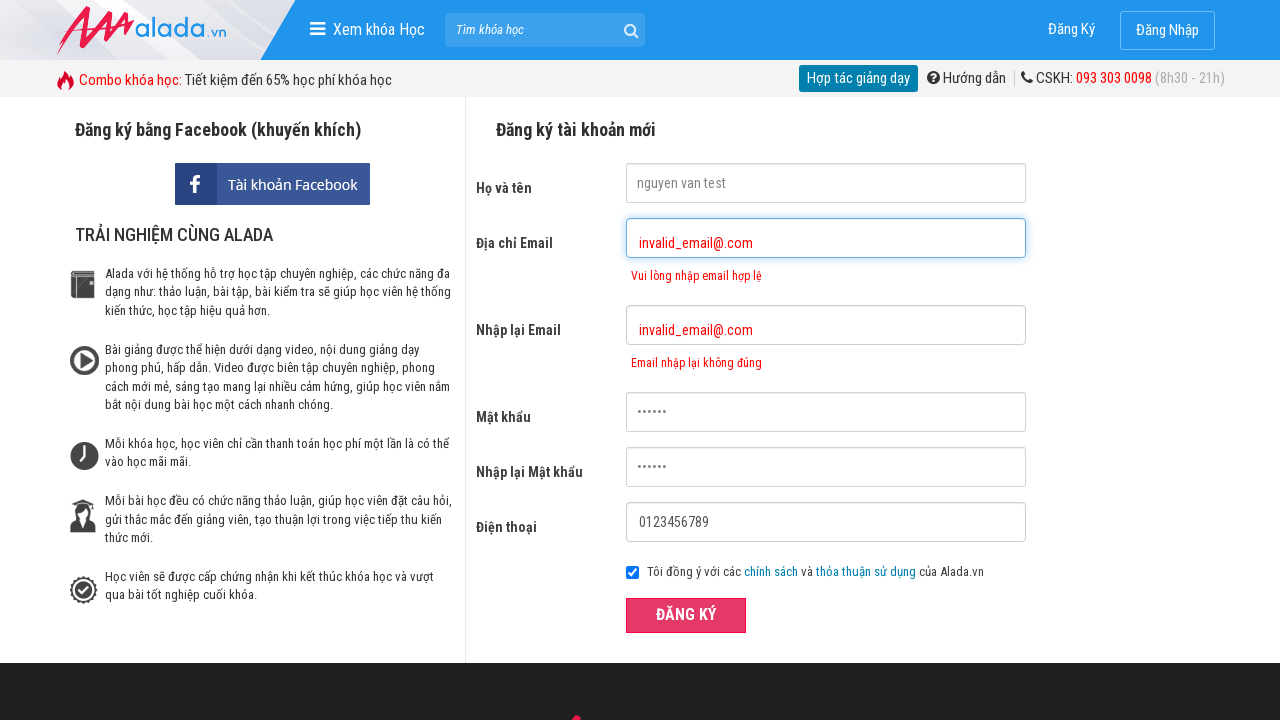